Tests hover functionality on the first user profile avatar, verifies the username appears on hover, and clicks the profile link to verify navigation.

Starting URL: http://the-internet.herokuapp.com/hovers

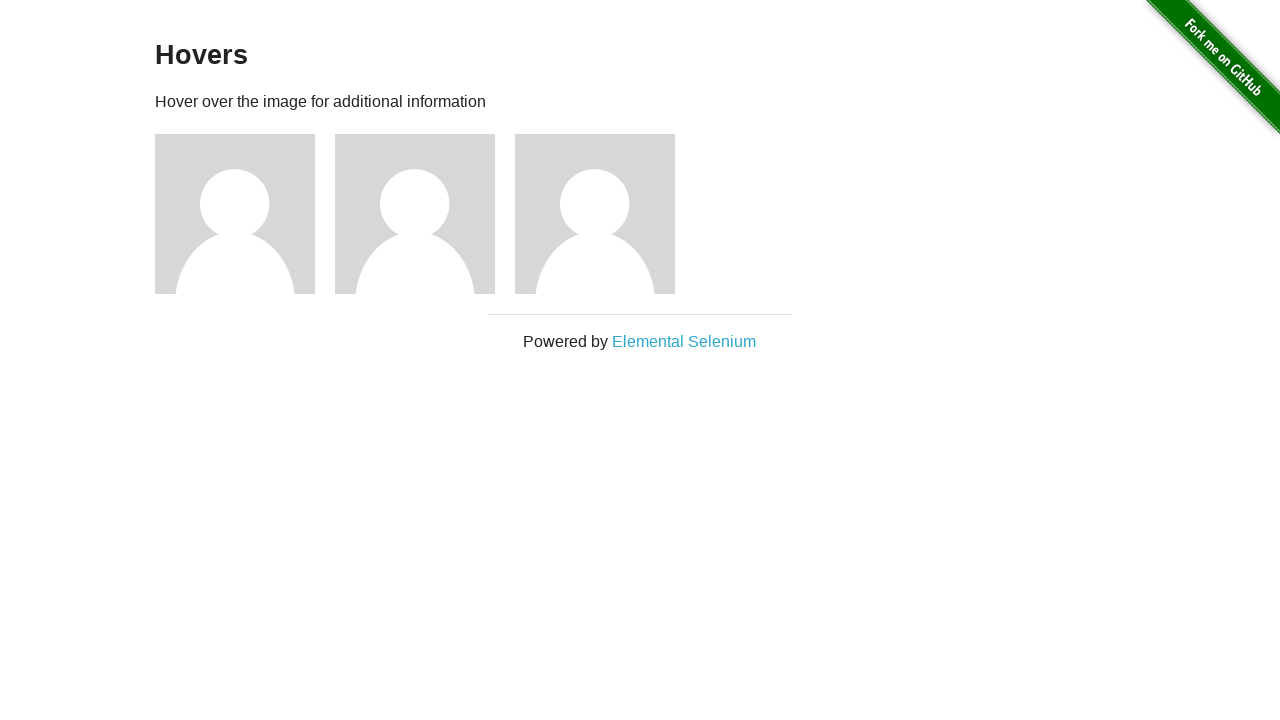

Hovered over the first user profile avatar at (235, 214) on xpath=//*[@id='content']/div/div[1]/img
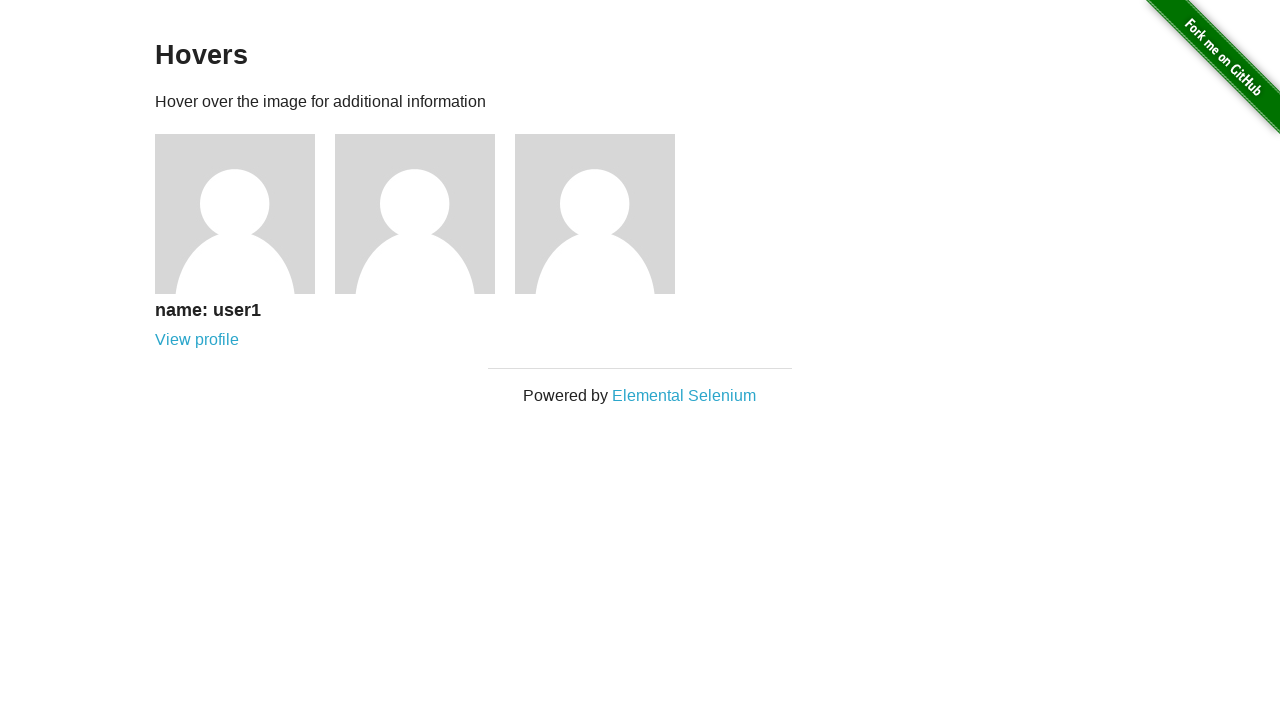

Verified username 'name: user1' appears on hover
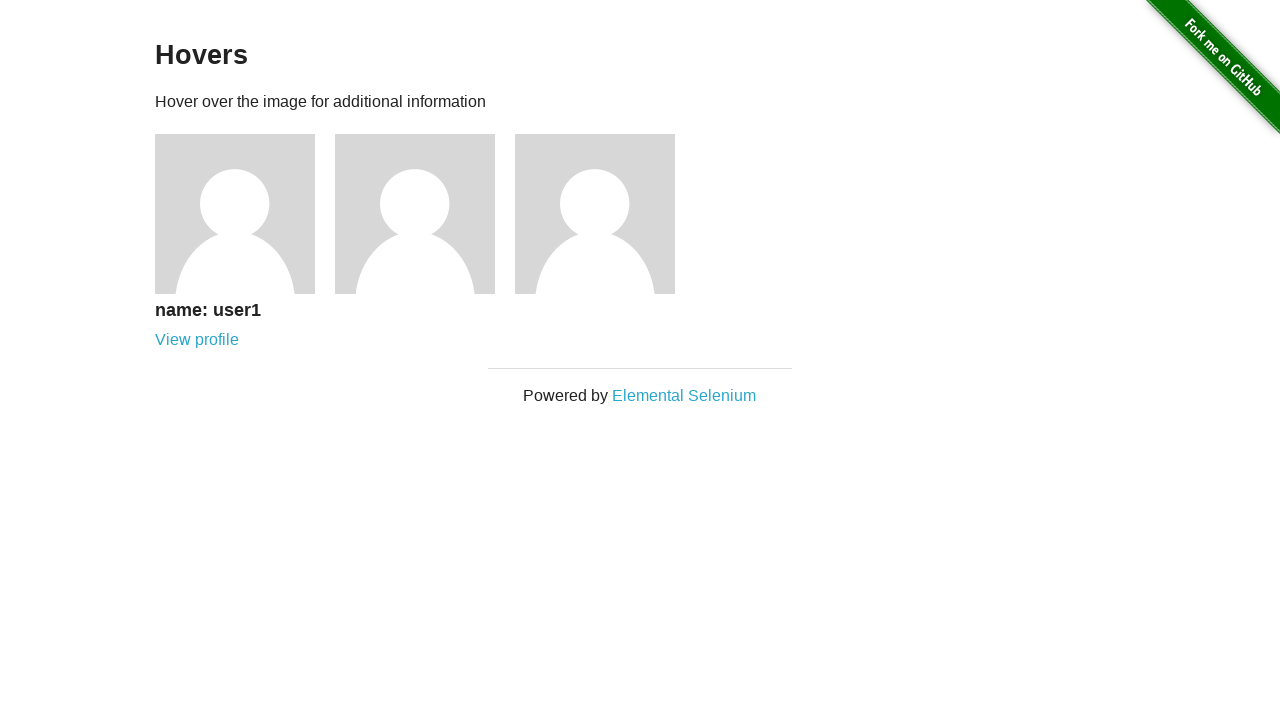

Clicked on the profile link at (197, 340) on xpath=//*[@id='content']/div/div[1]/div/a
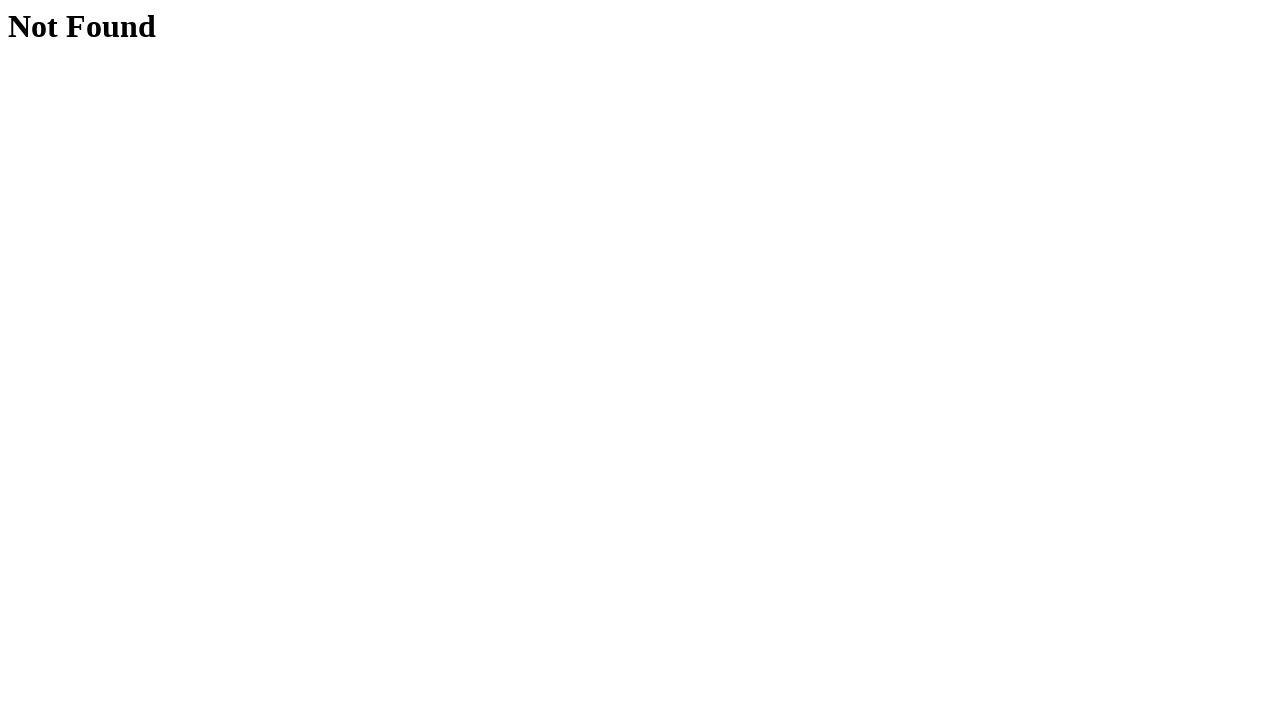

Navigation completed and page reached idle state
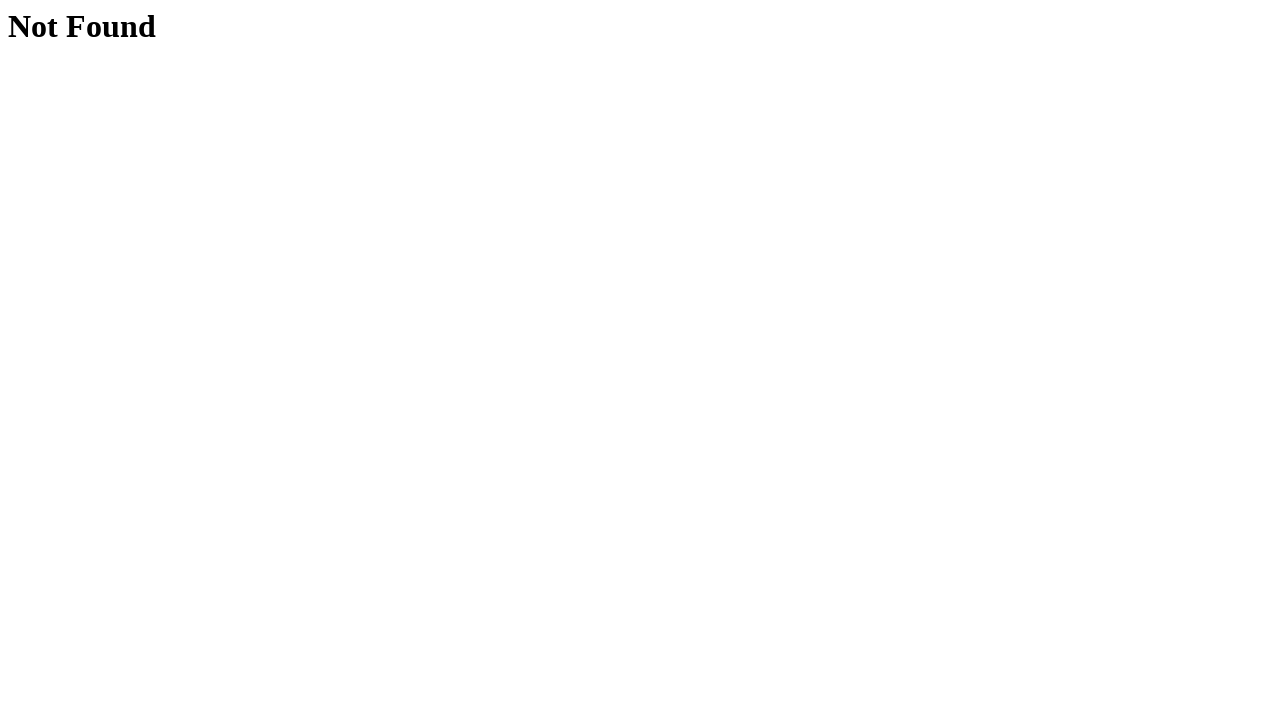

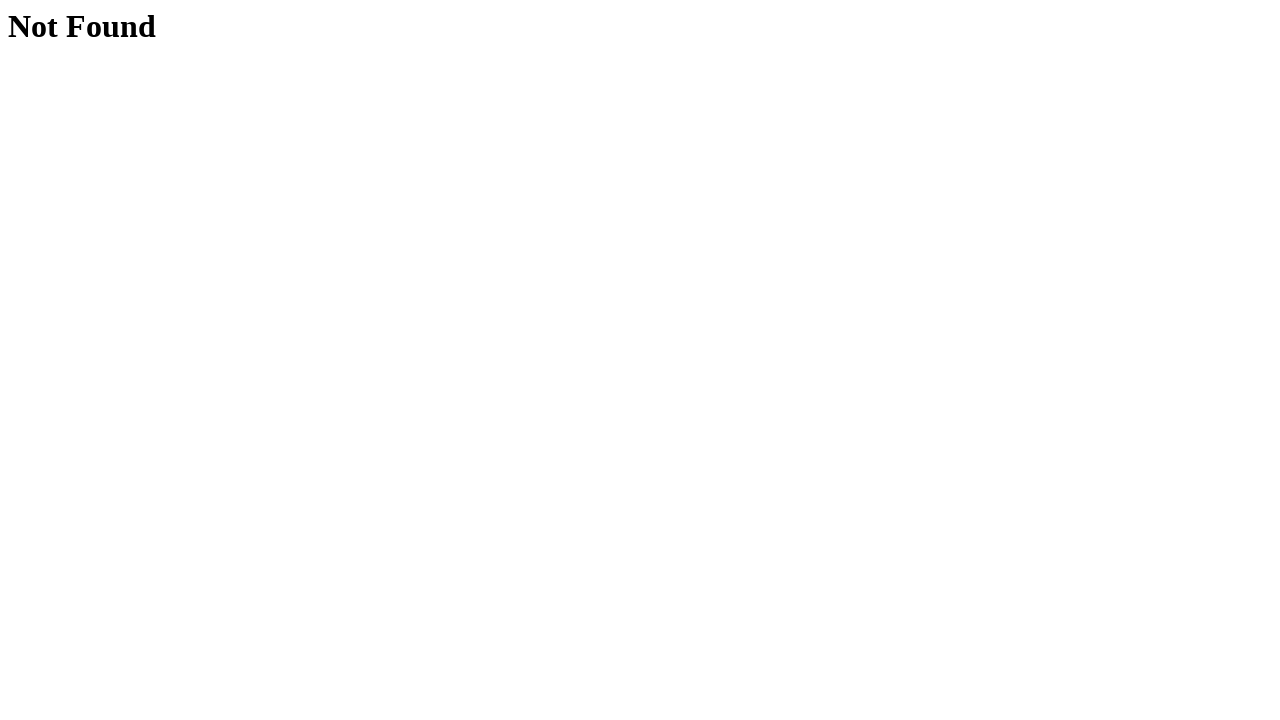